Tests answering a quiz question on Stepik by filling in a text answer and submitting it

Starting URL: https://stepik.org/lesson/25969/step/12

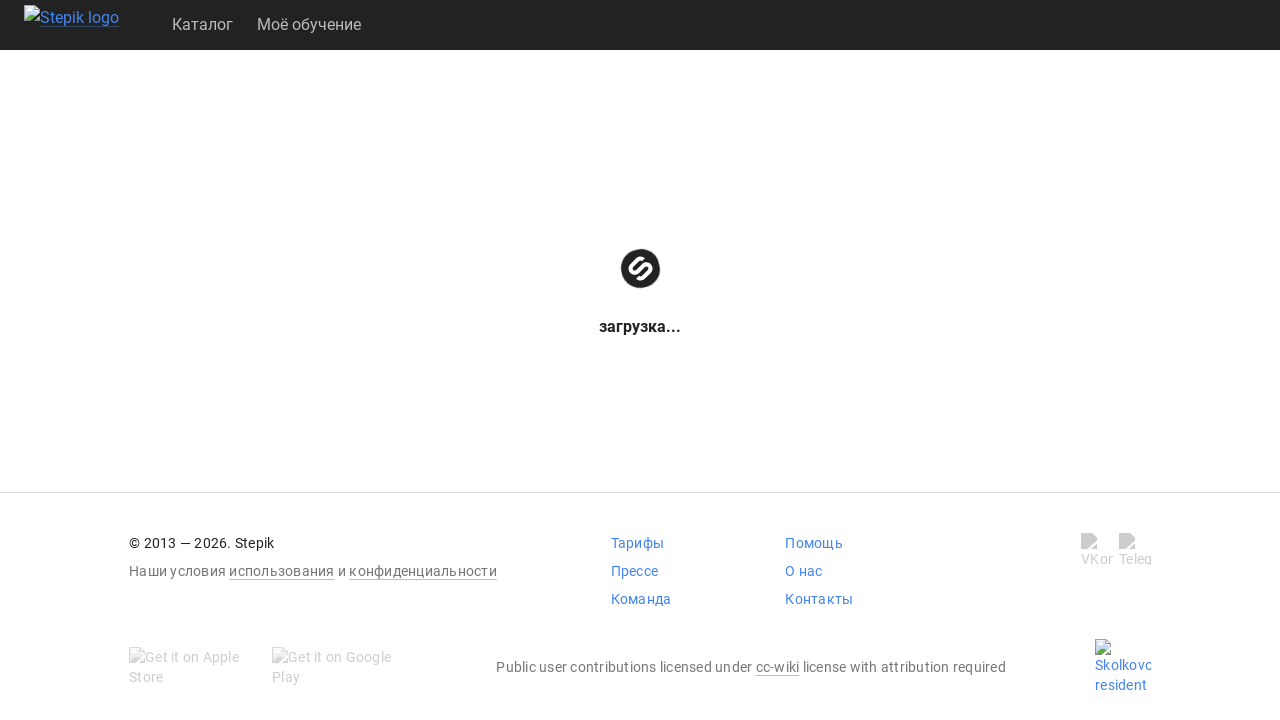

Textarea element loaded and available
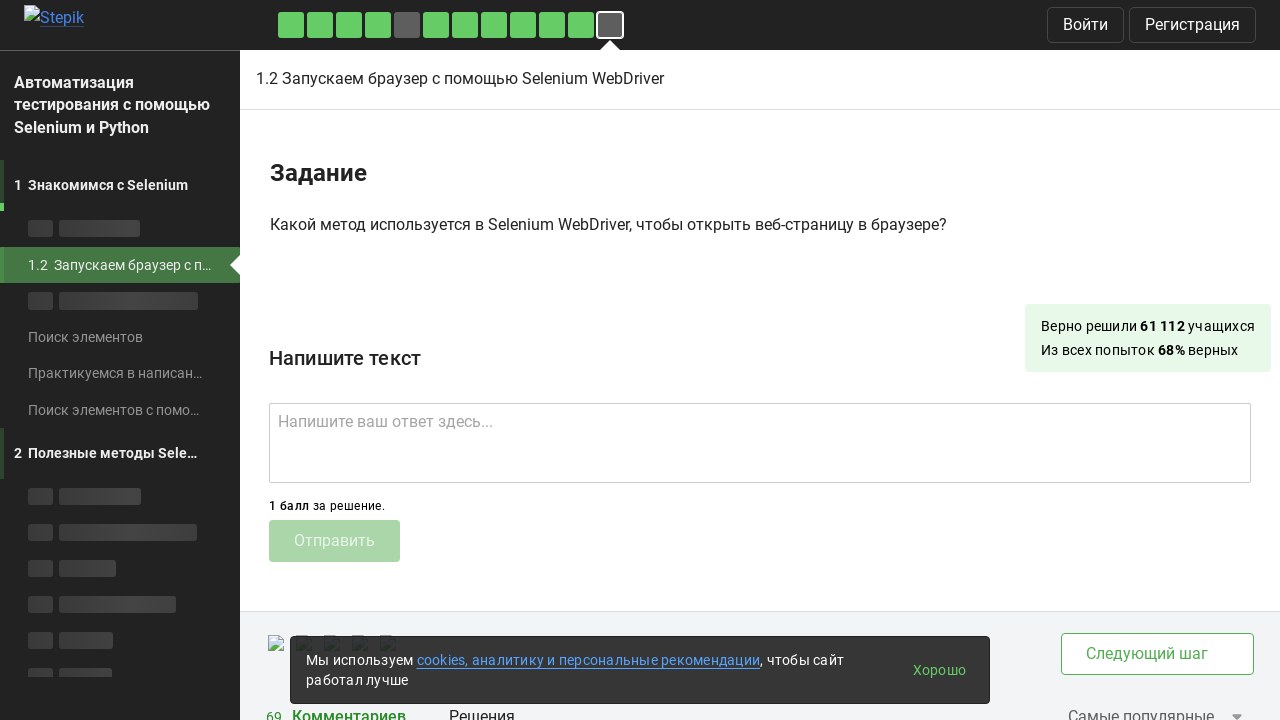

Filled textarea with answer 'get()' on .textarea
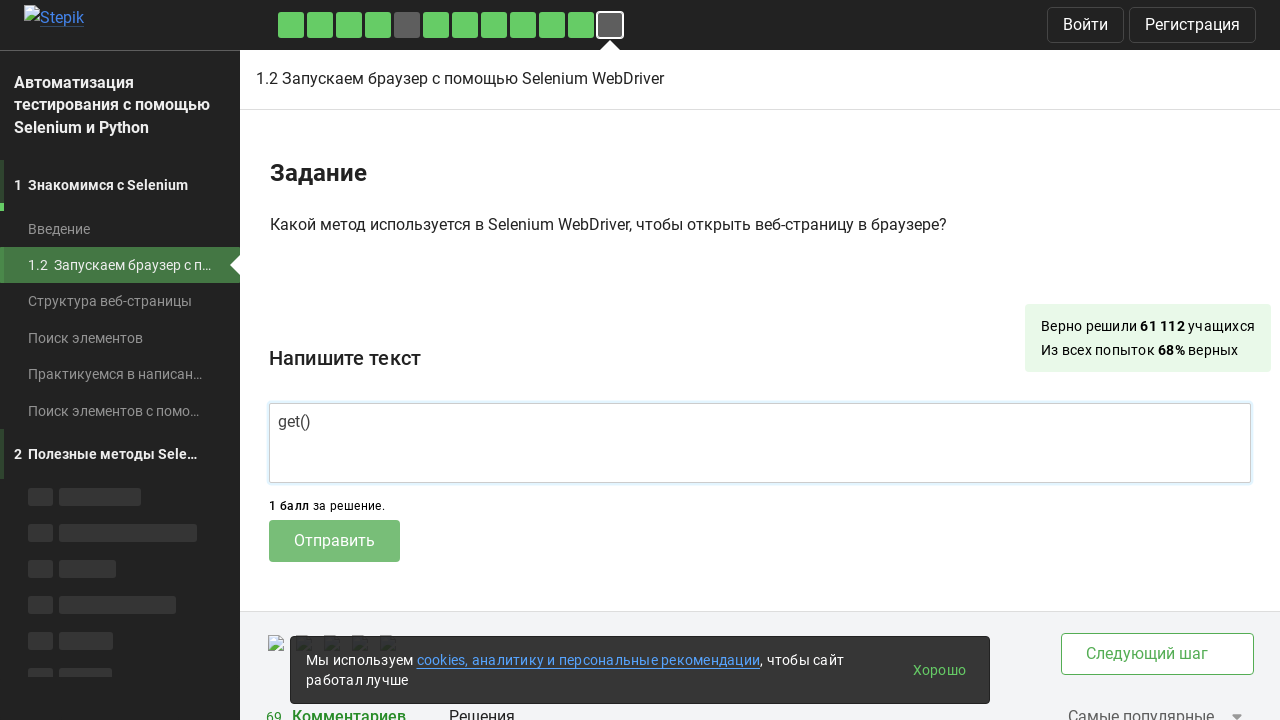

Clicked submit button to submit quiz answer at (334, 541) on .submit-submission
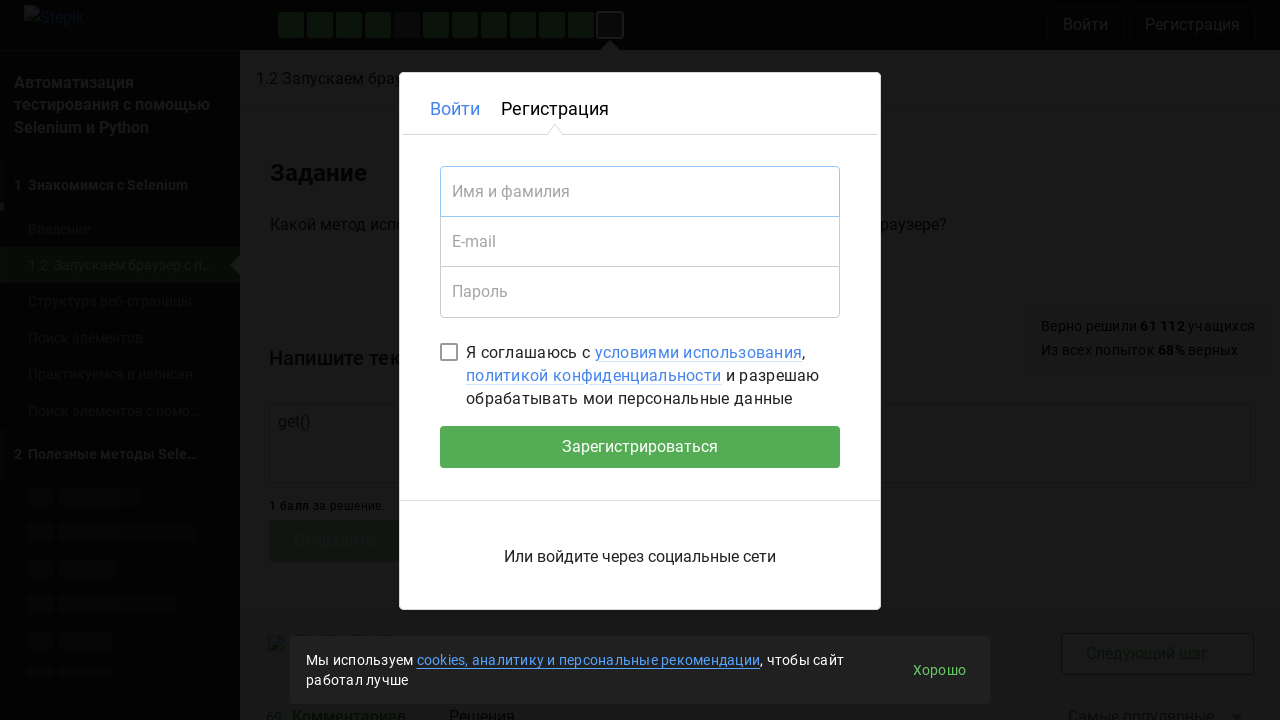

Waited 2 seconds for server response to be processed
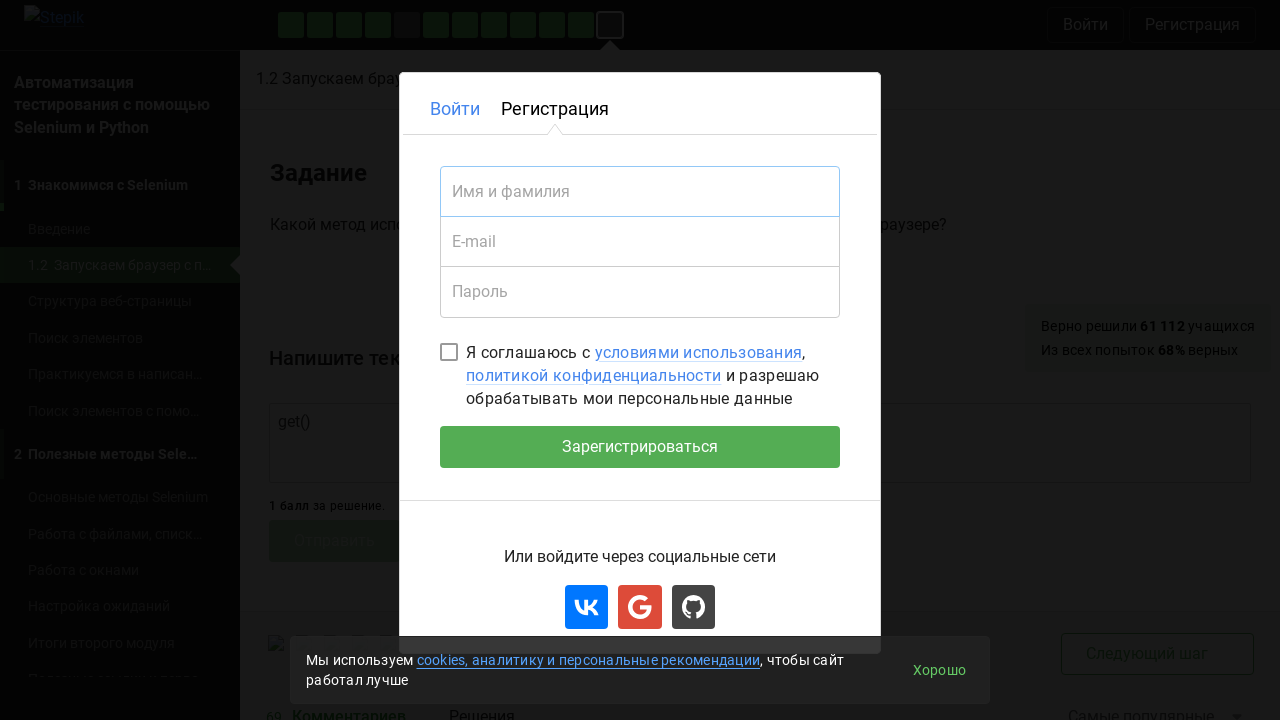

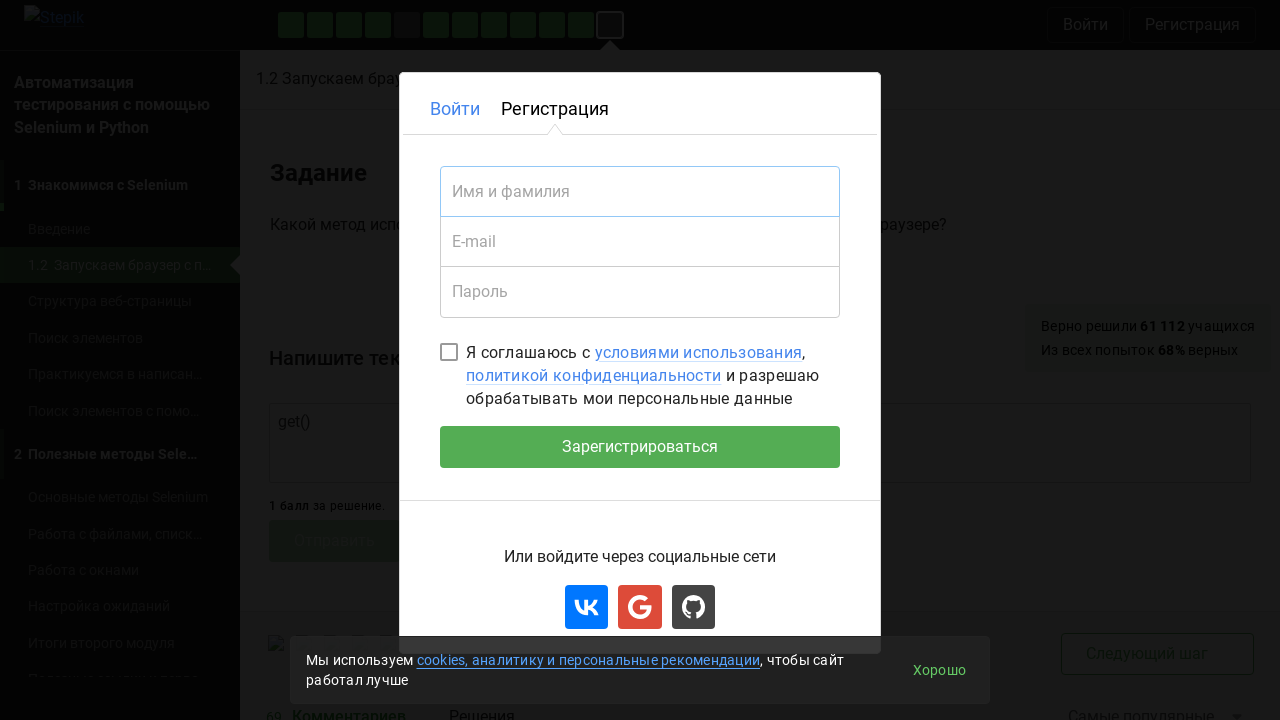